Tests navigation from the Training Support homepage to the About Us page by clicking the "About Us" link and verifying page titles on both pages.

Starting URL: https://training-support.net

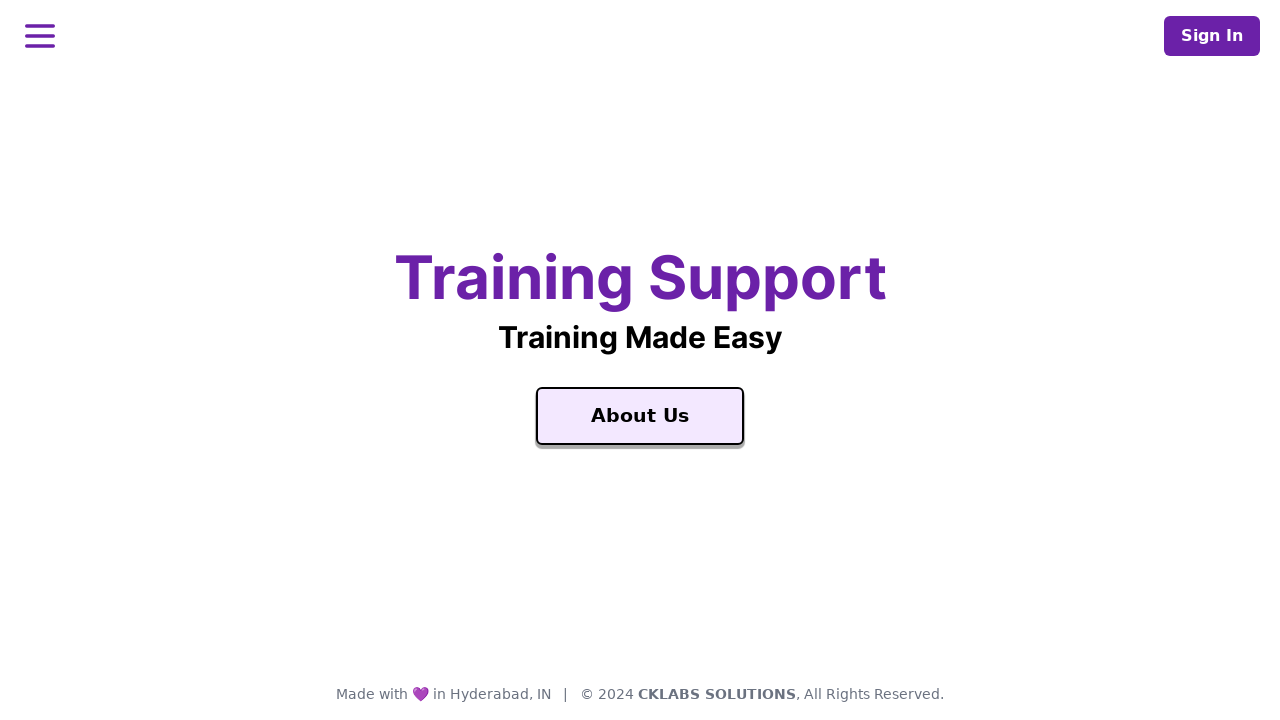

Verified Training Support homepage title
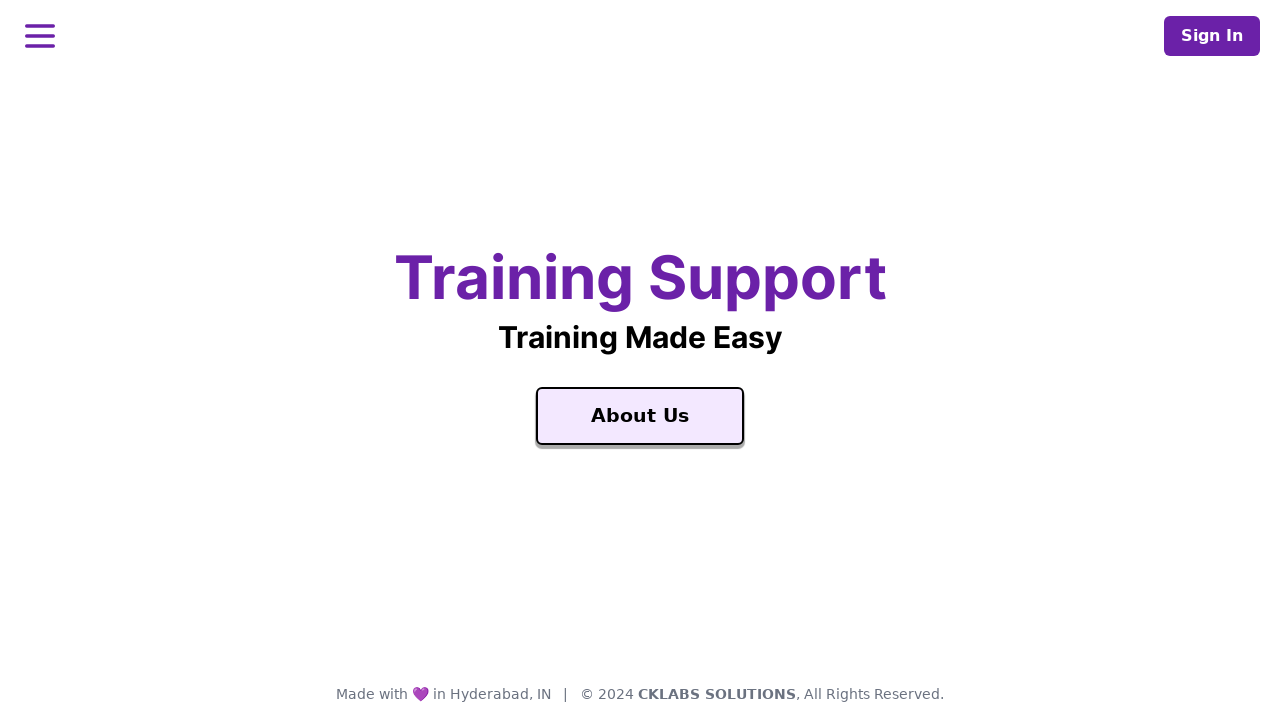

Clicked 'About Us' link to navigate to about page at (640, 416) on a:text('About Us')
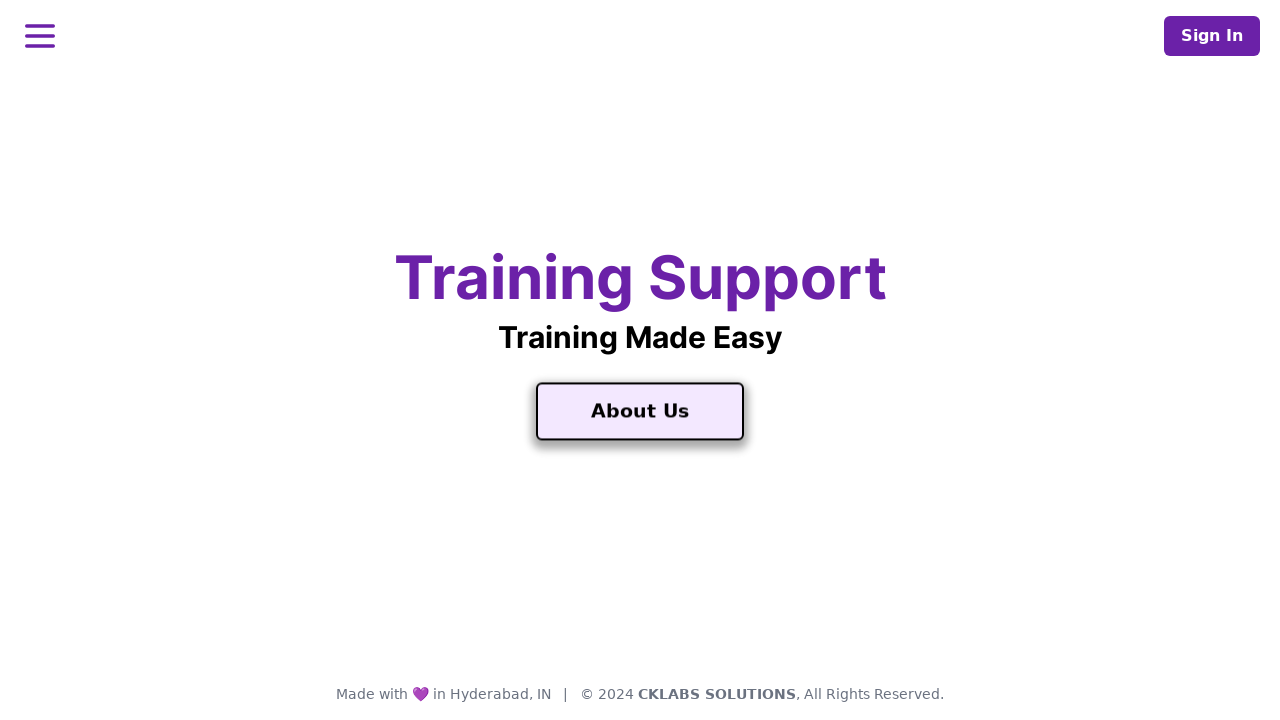

Waited for page load state (domcontentloaded)
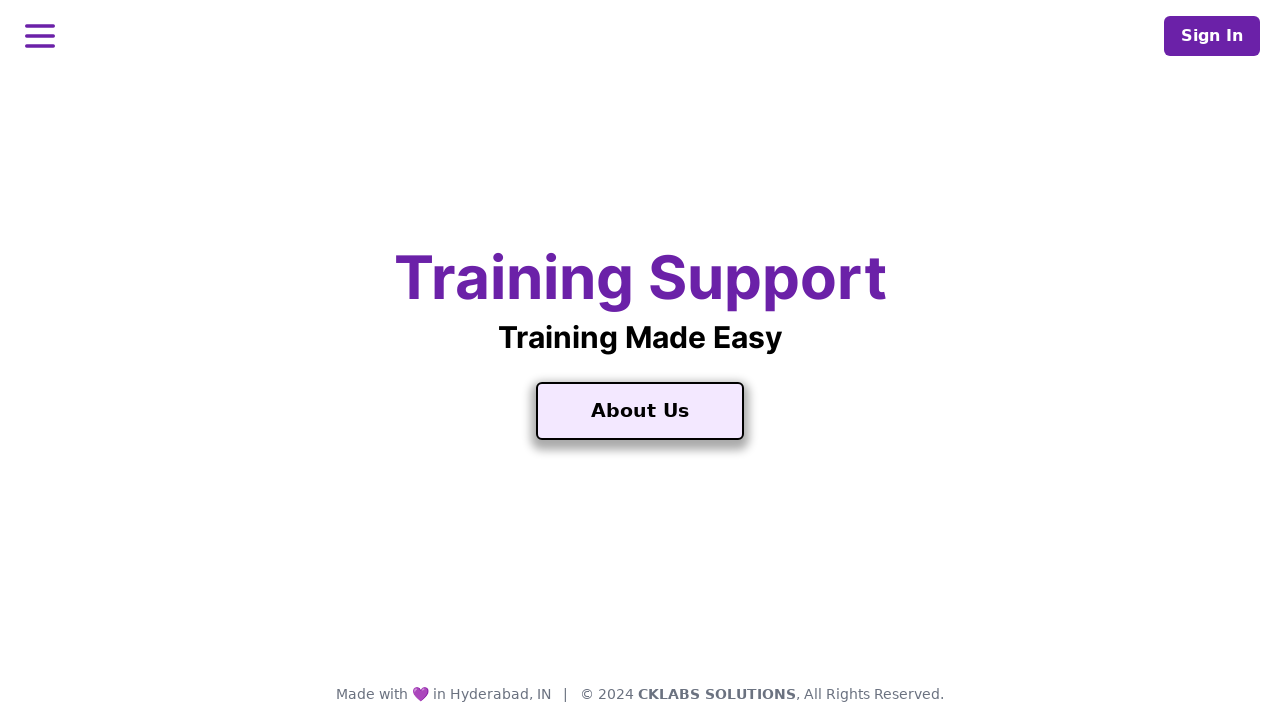

Verified About Training Support page title
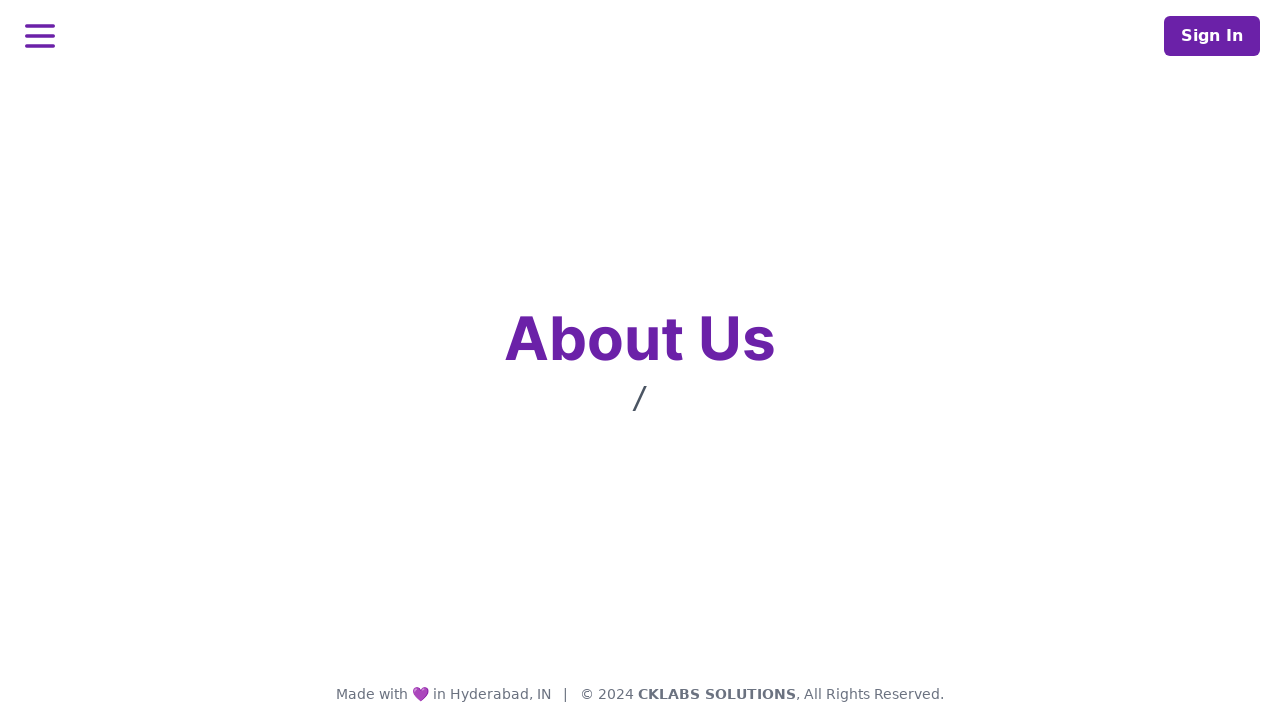

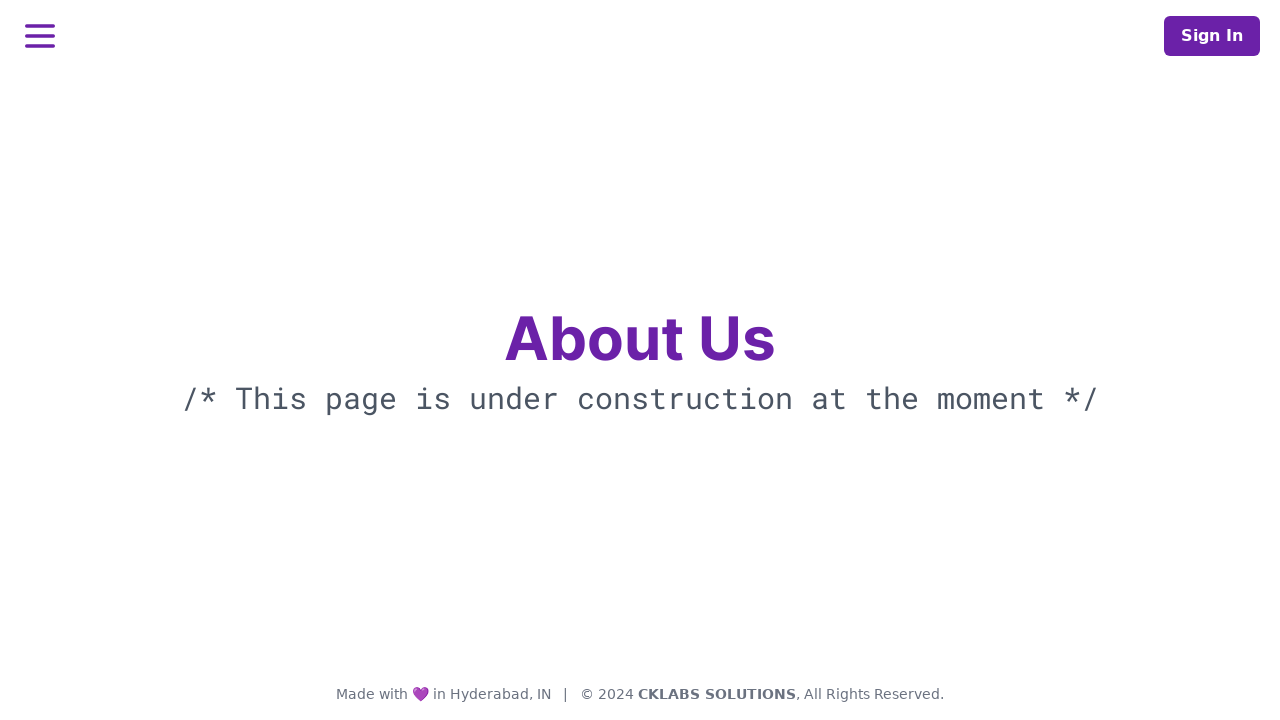